Tests radio button selection by clicking the Yes radio button

Starting URL: https://demoqa.com

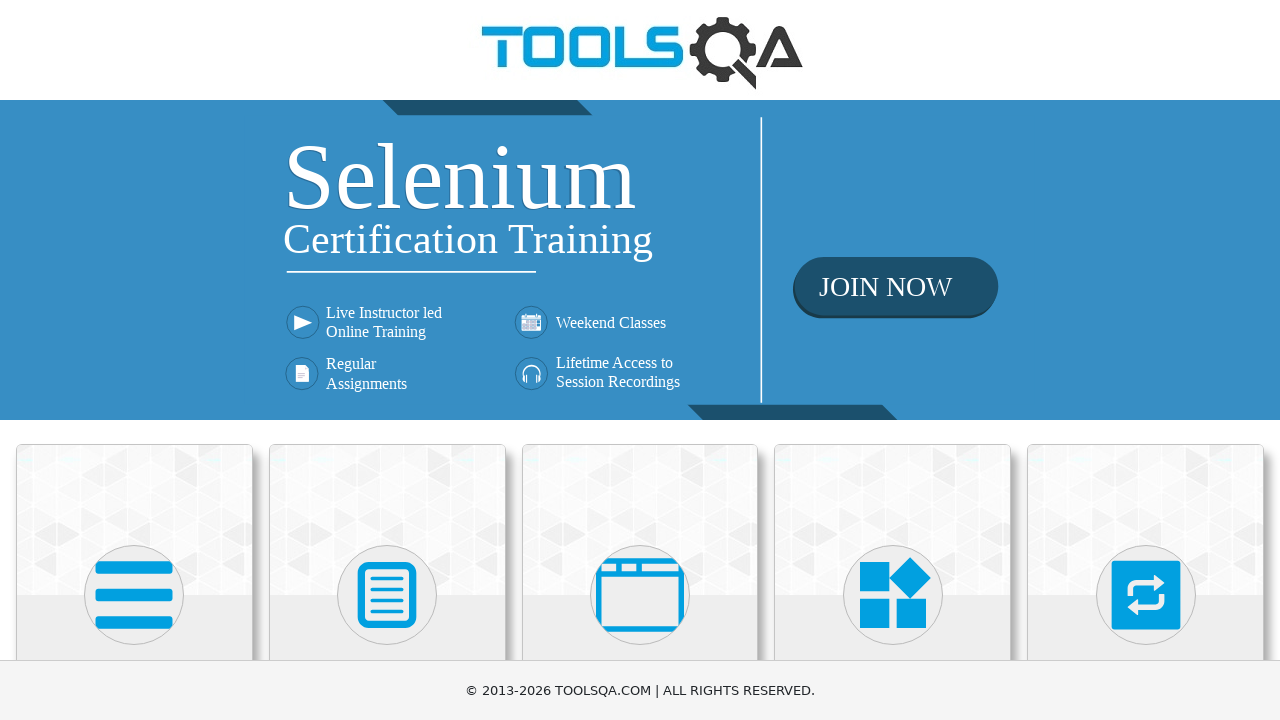

Clicked on Elements card at (134, 360) on xpath=//h5[text()='Elements']
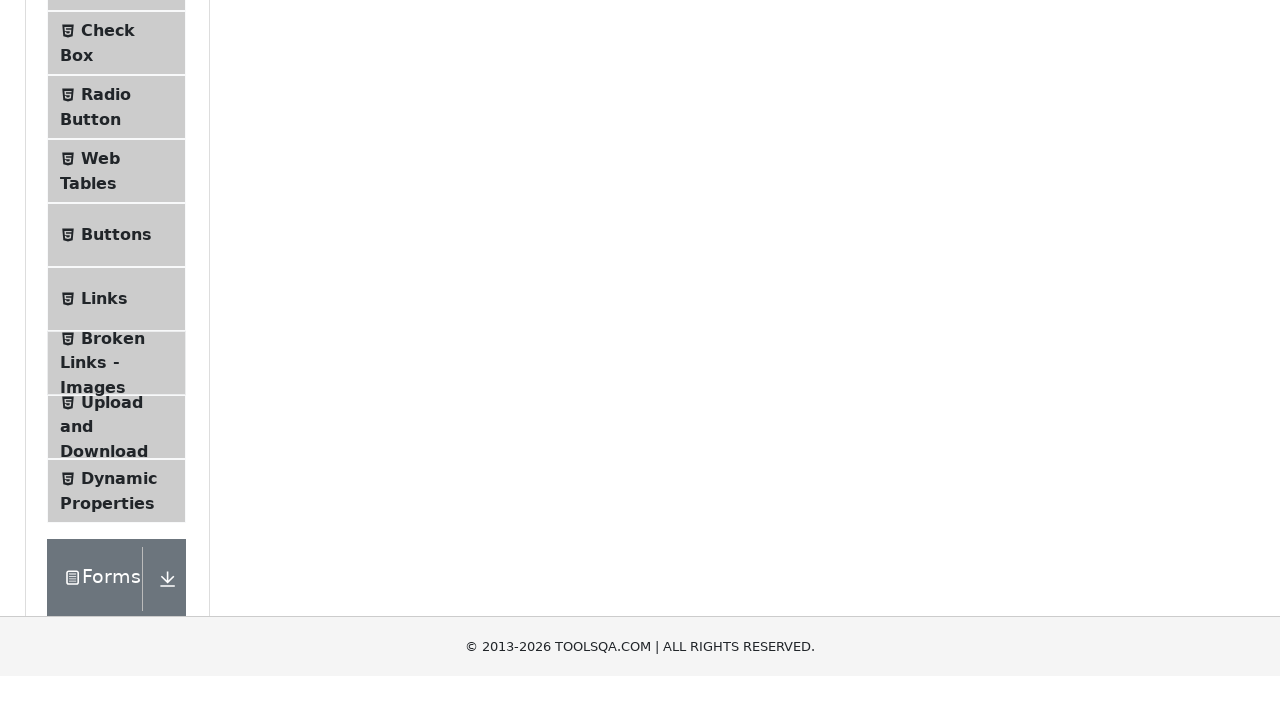

Clicked on Radio Button menu item at (106, 376) on xpath=//span[text()='Radio Button']
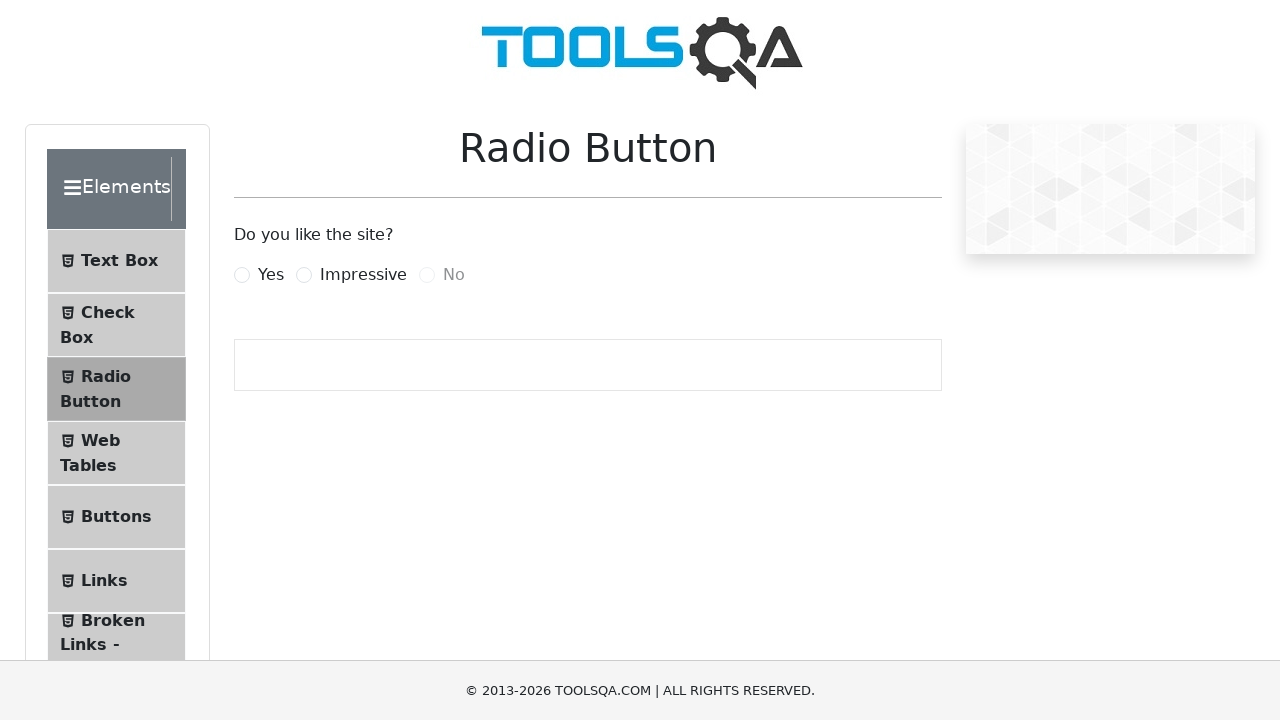

Clicked the Yes radio button at (271, 275) on xpath=//label[@for='yesRadio']
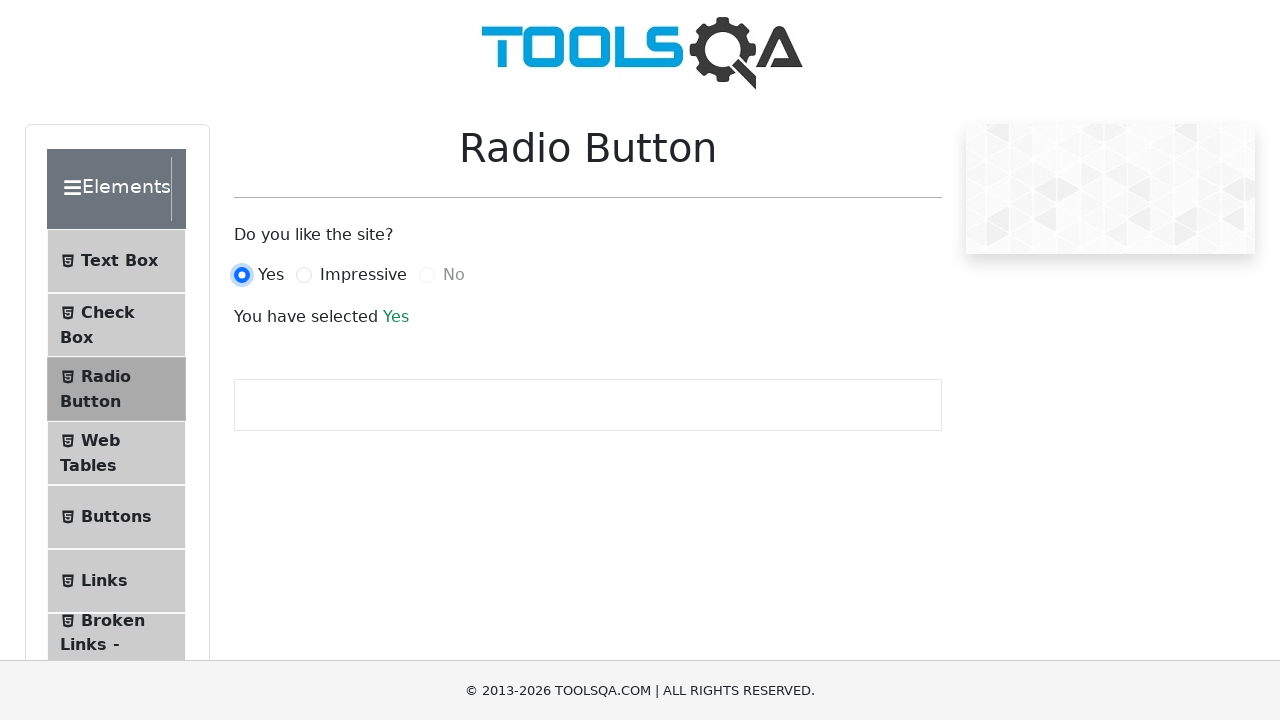

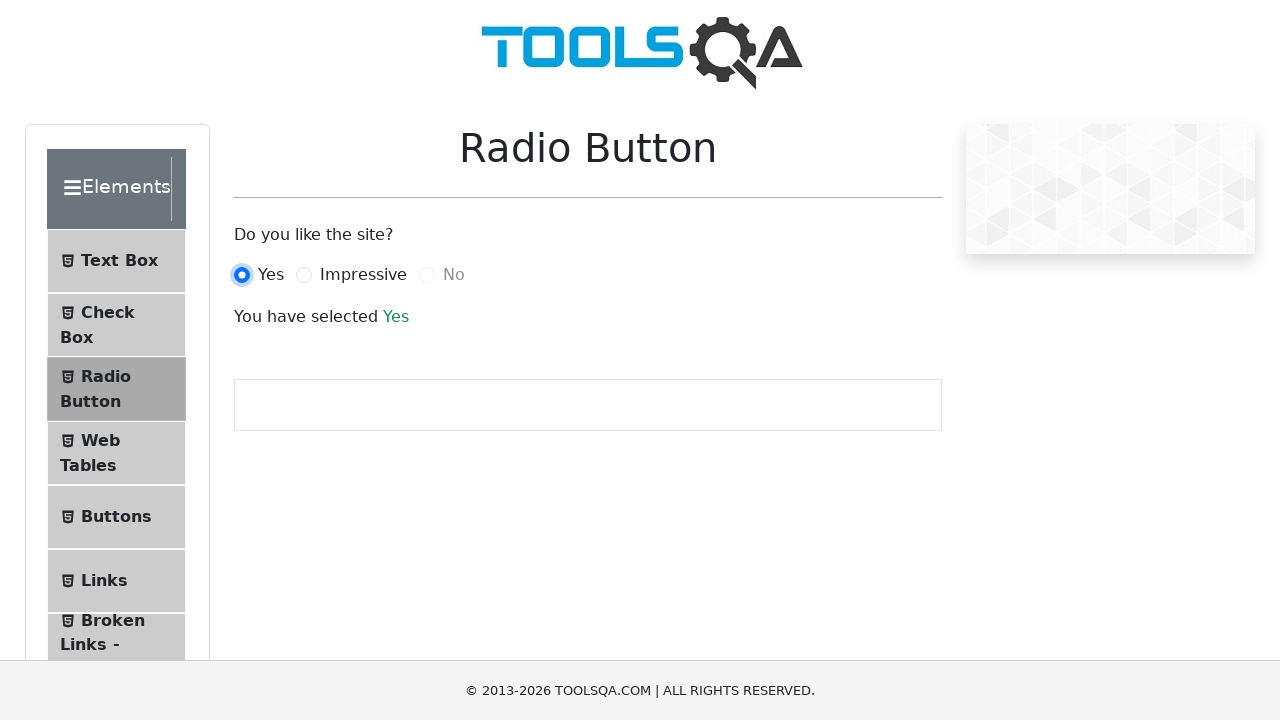